Tests file upload functionality on a practice form by creating a file buffer on-the-fly and uploading it to the file input element, then clearing the selection.

Starting URL: https://demoqa.com/automation-practice-form

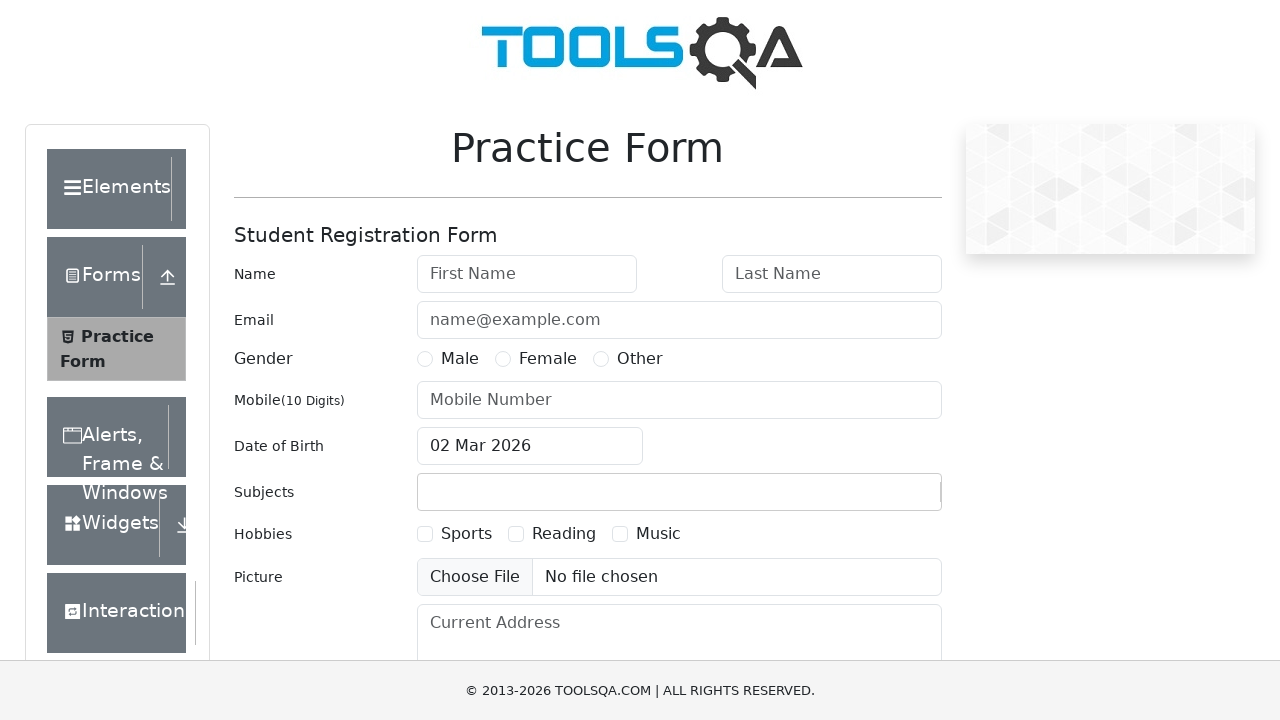

Navigated to automation practice form page
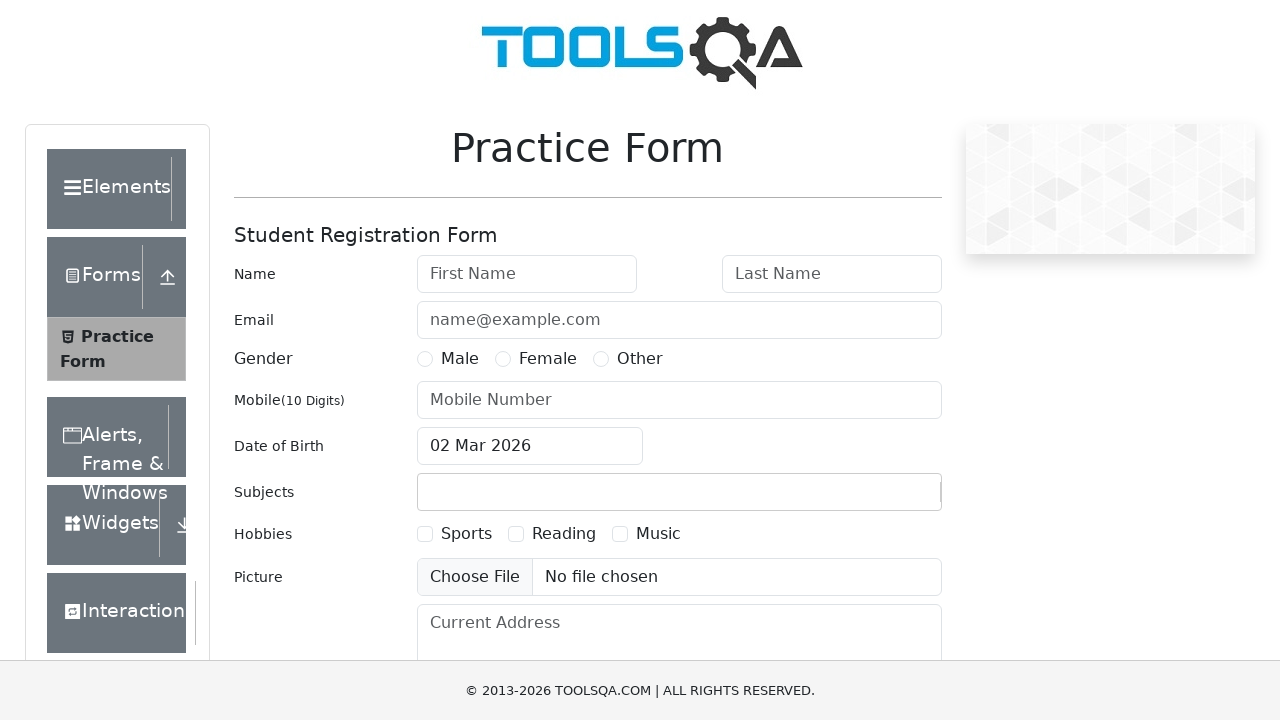

Uploaded test_upload.txt file to upload input field
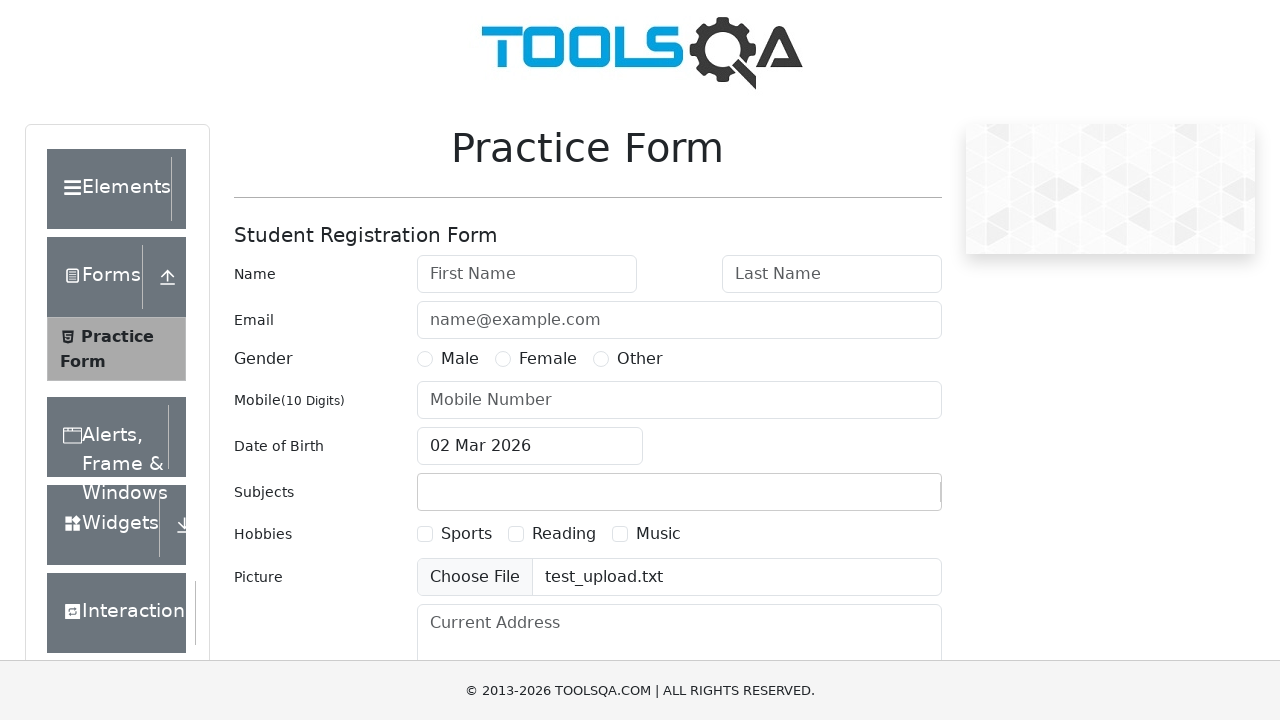

Waited 500ms for file upload to be processed
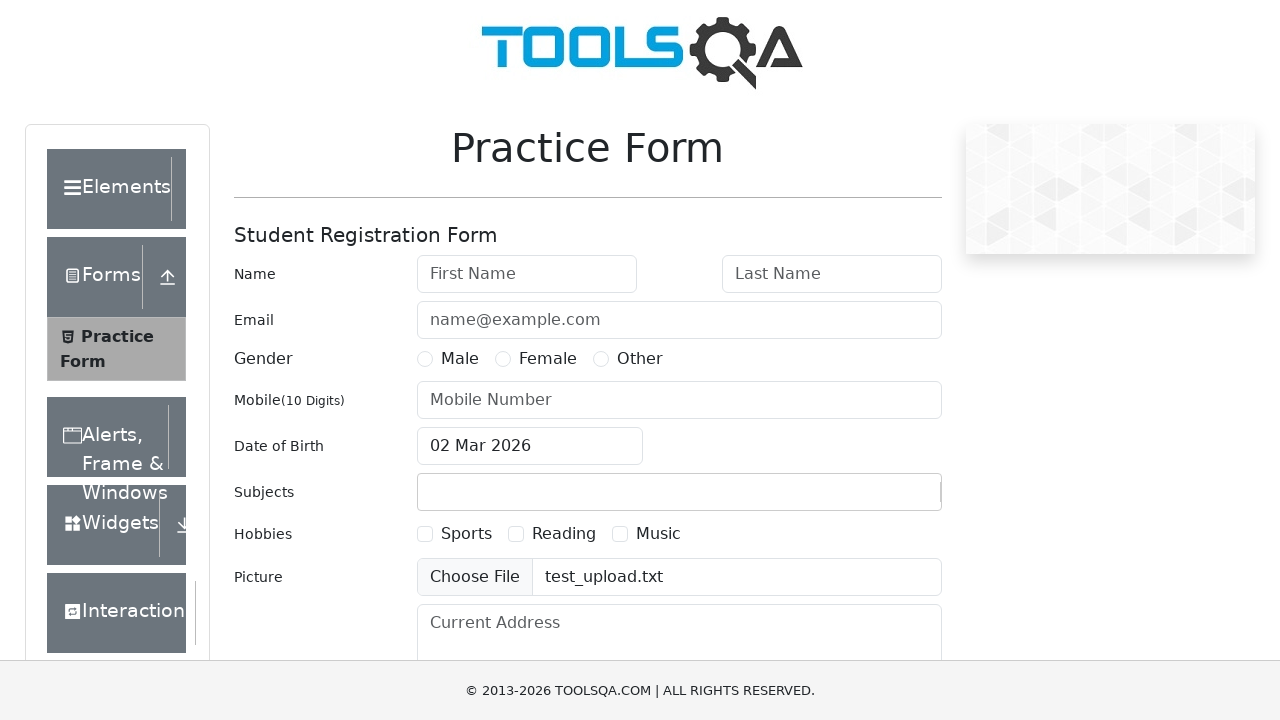

Cleared file input selection
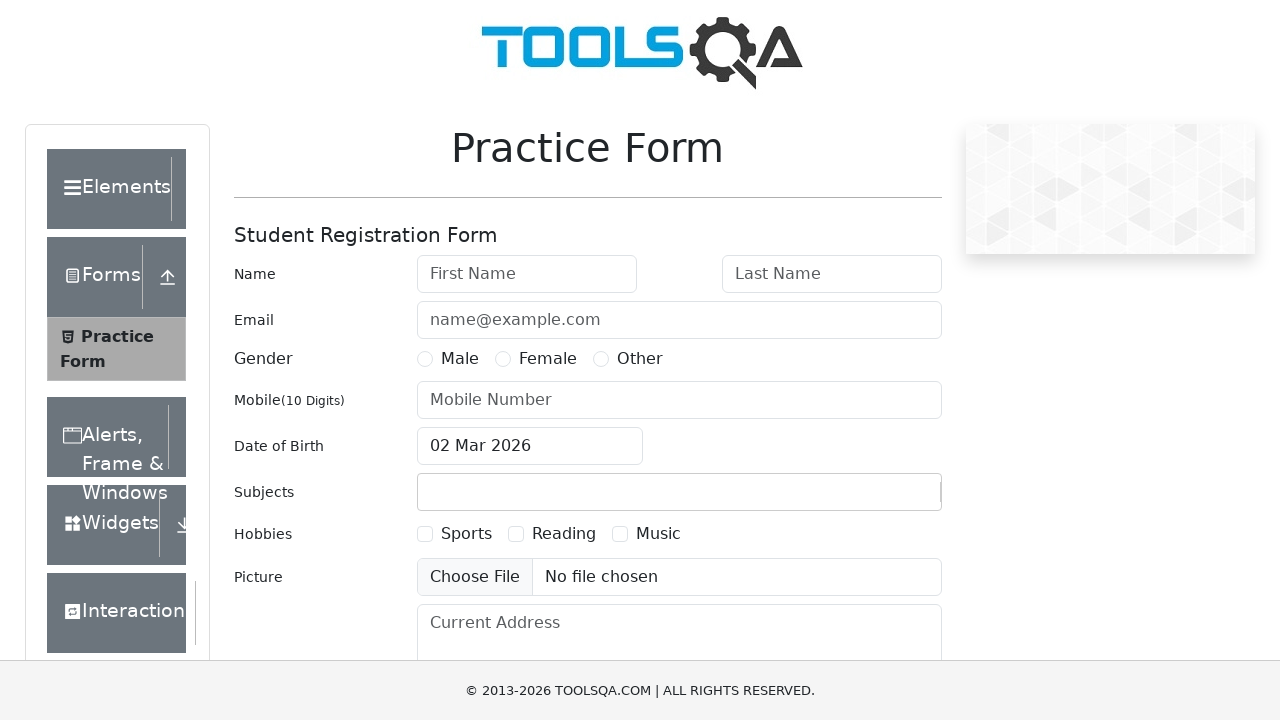

Uploaded fly_document.txt file to upload input field
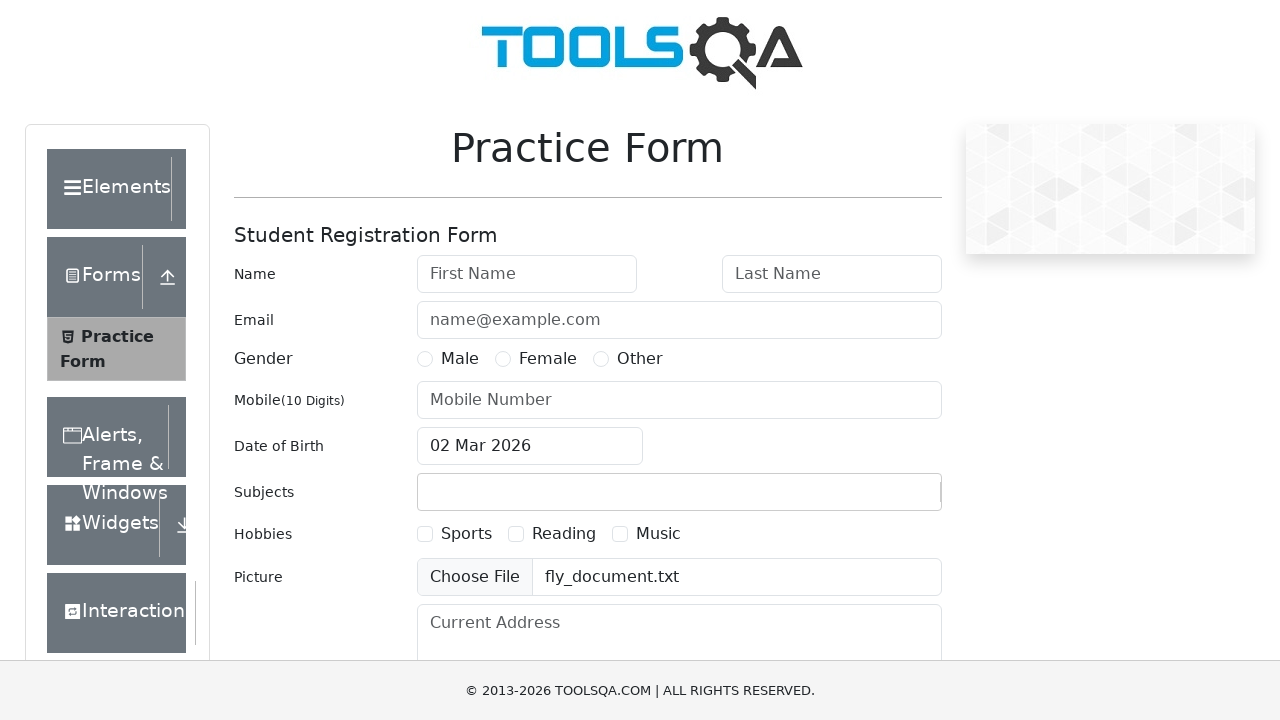

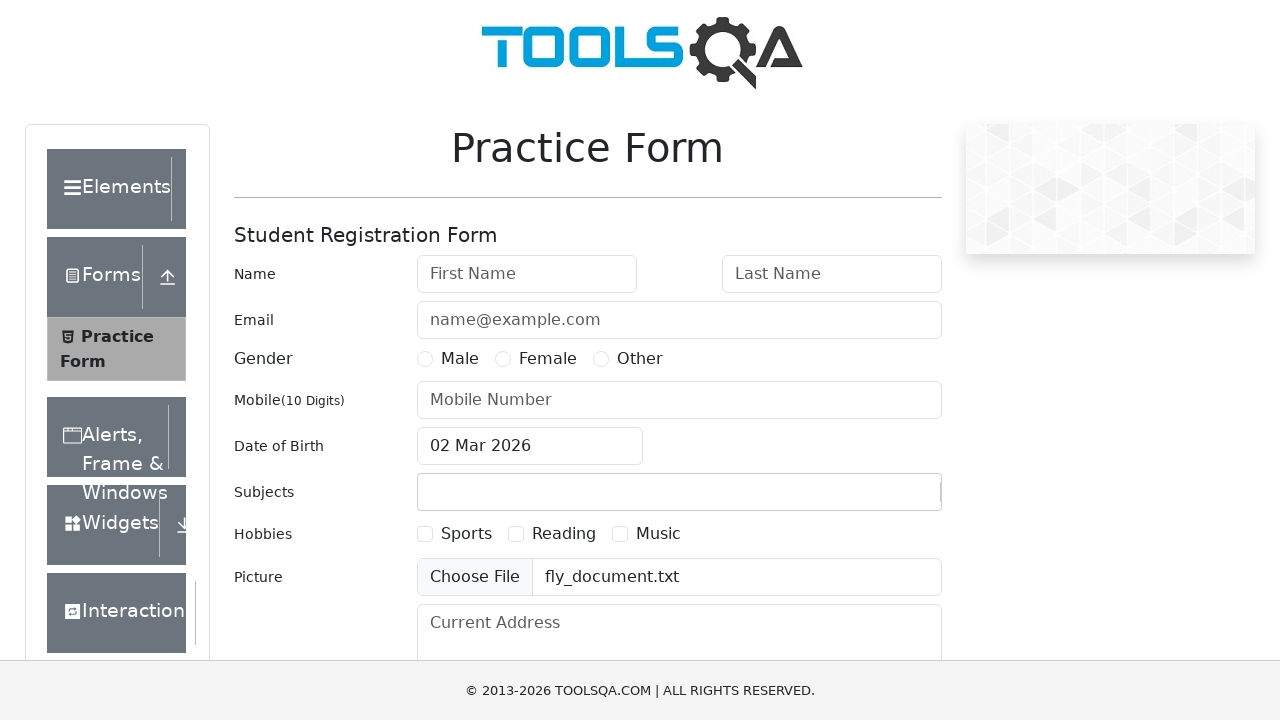